Navigates to a test automation practice site and verifies that the BookTable is present and accessible

Starting URL: https://testautomationpractice.blogspot.com/

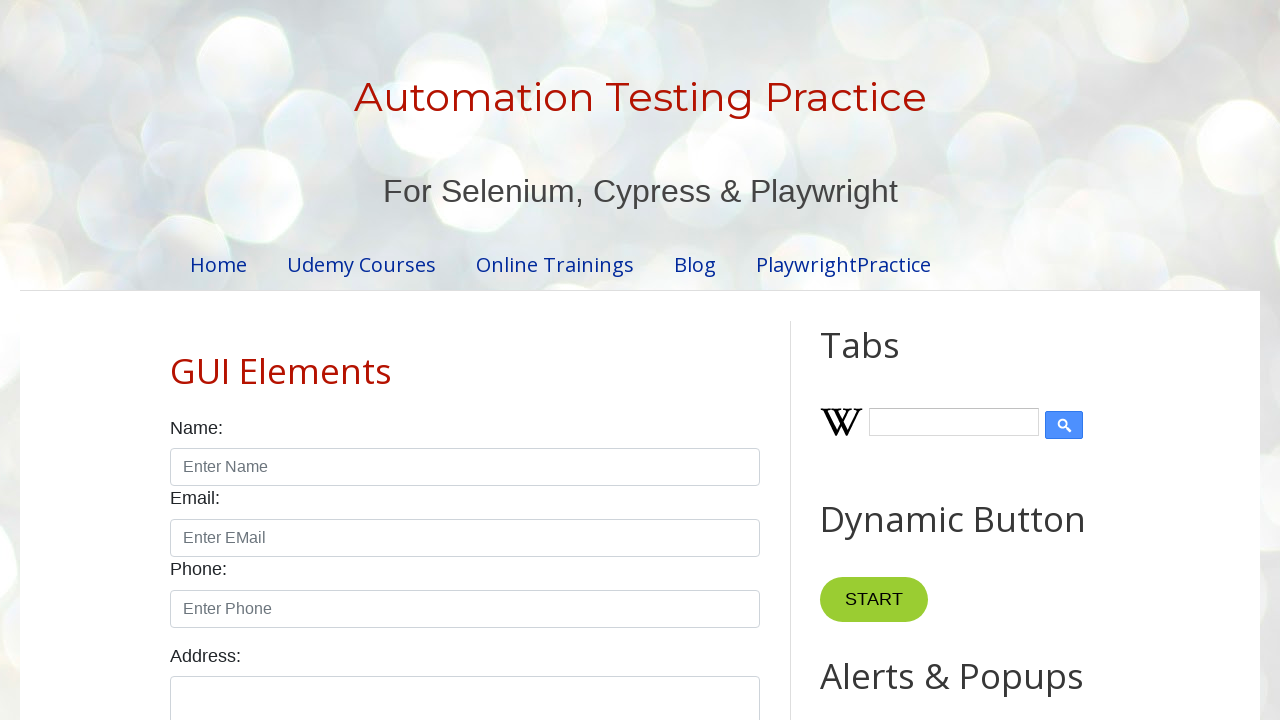

Navigated to test automation practice site
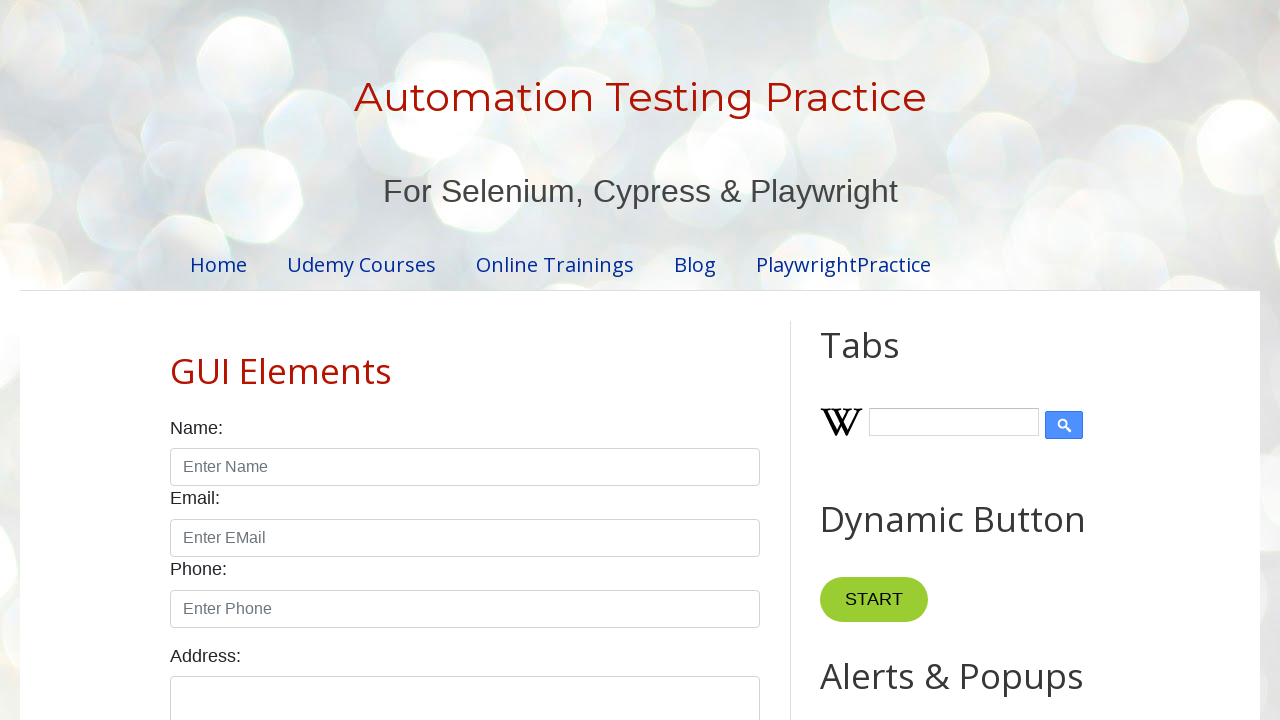

BookTable element is present and accessible
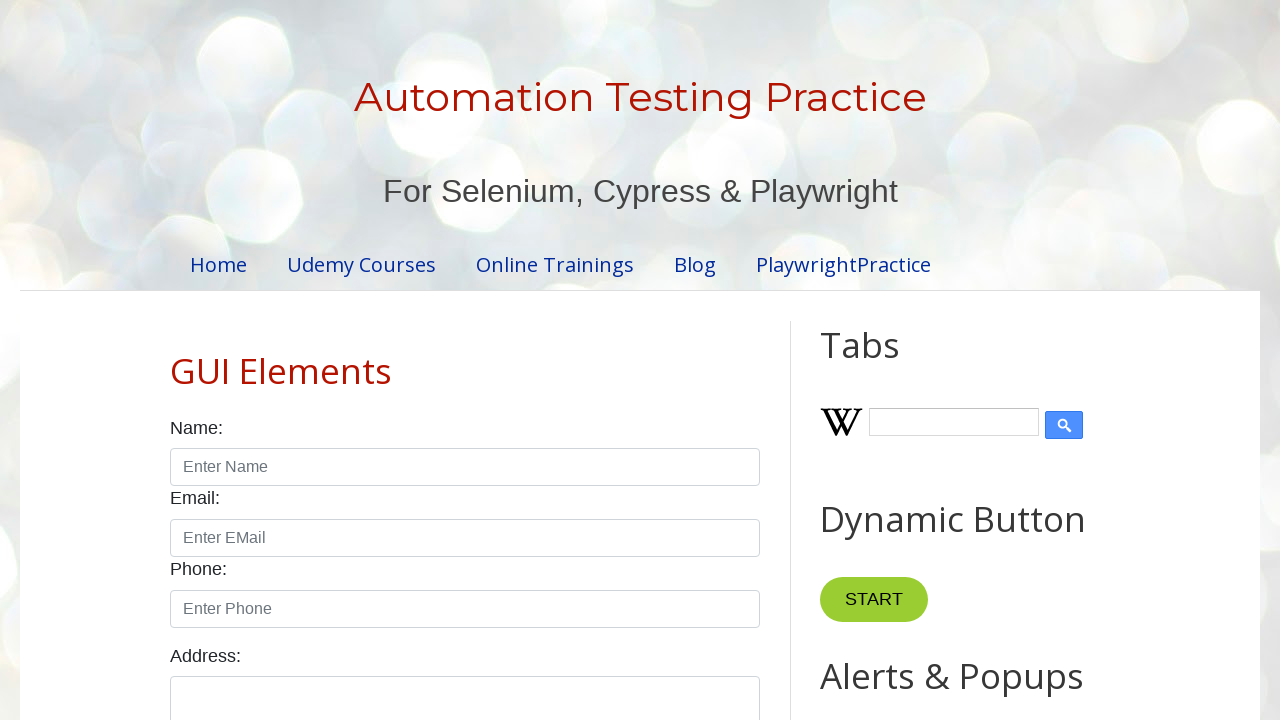

Table rows in BookTable are accessible
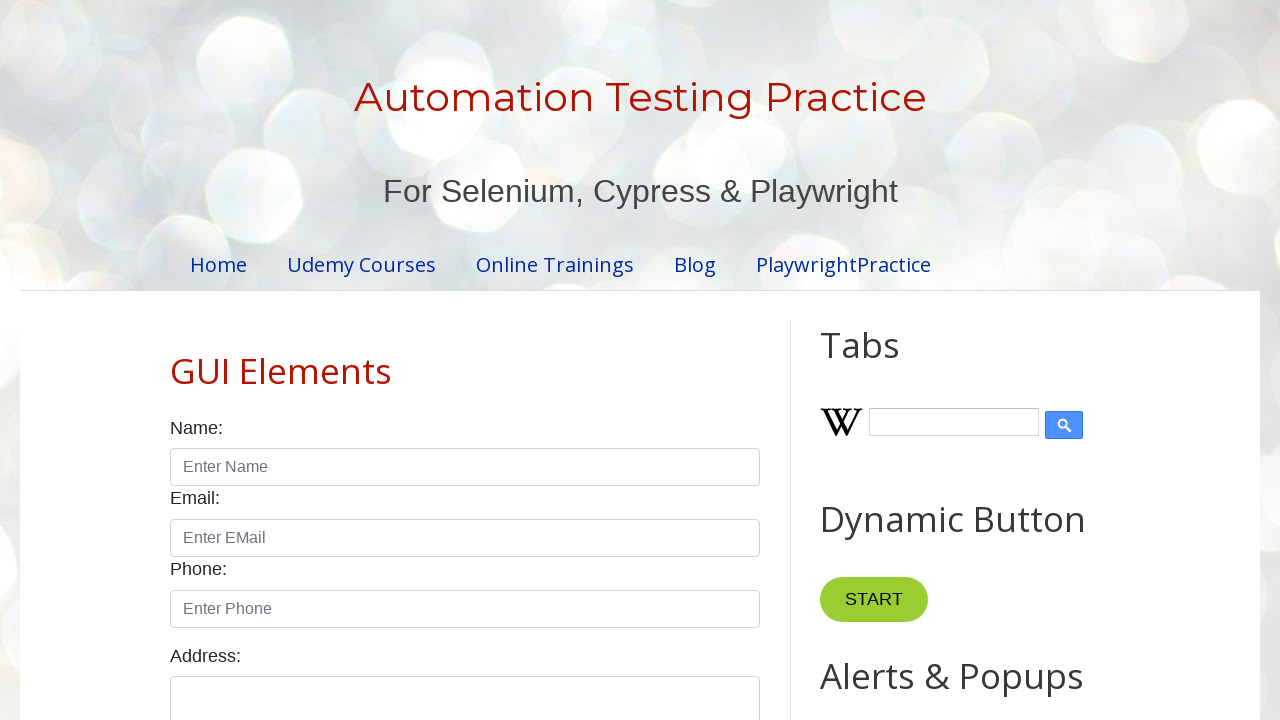

Specific cell in row 5, column 1 of BookTable is accessible
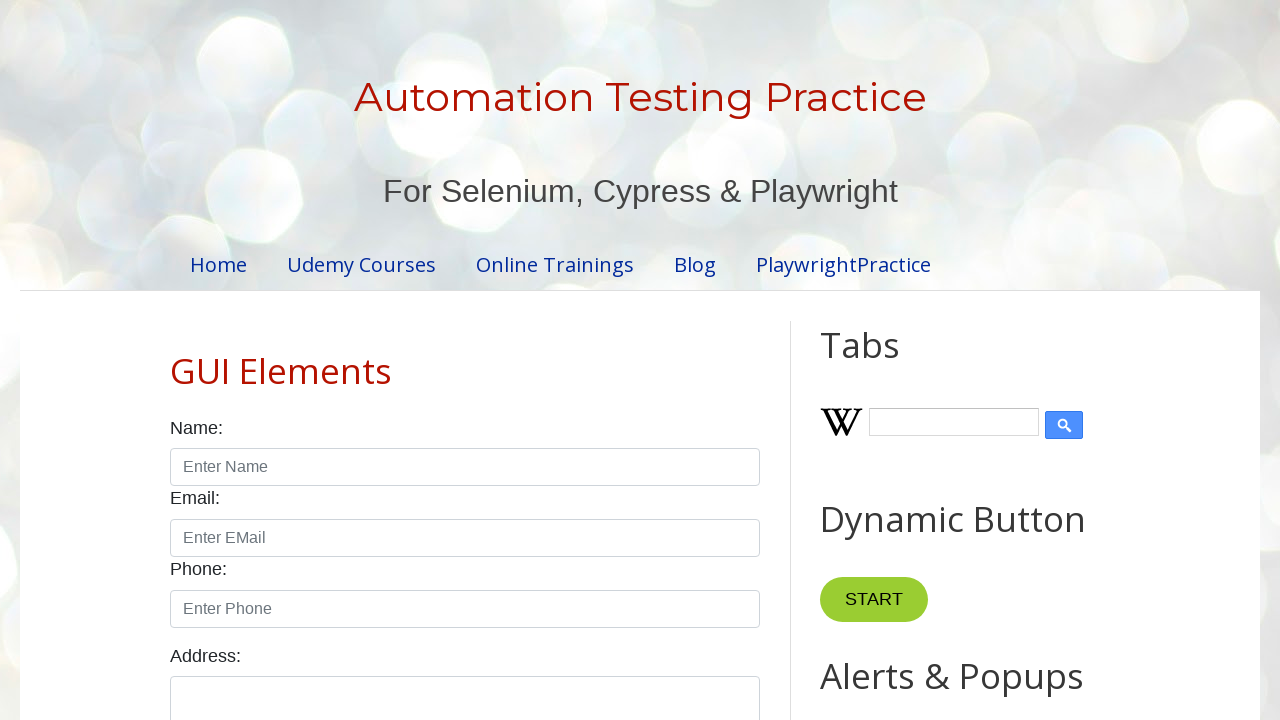

Author cell in row 2, column 2 of BookTable is accessible
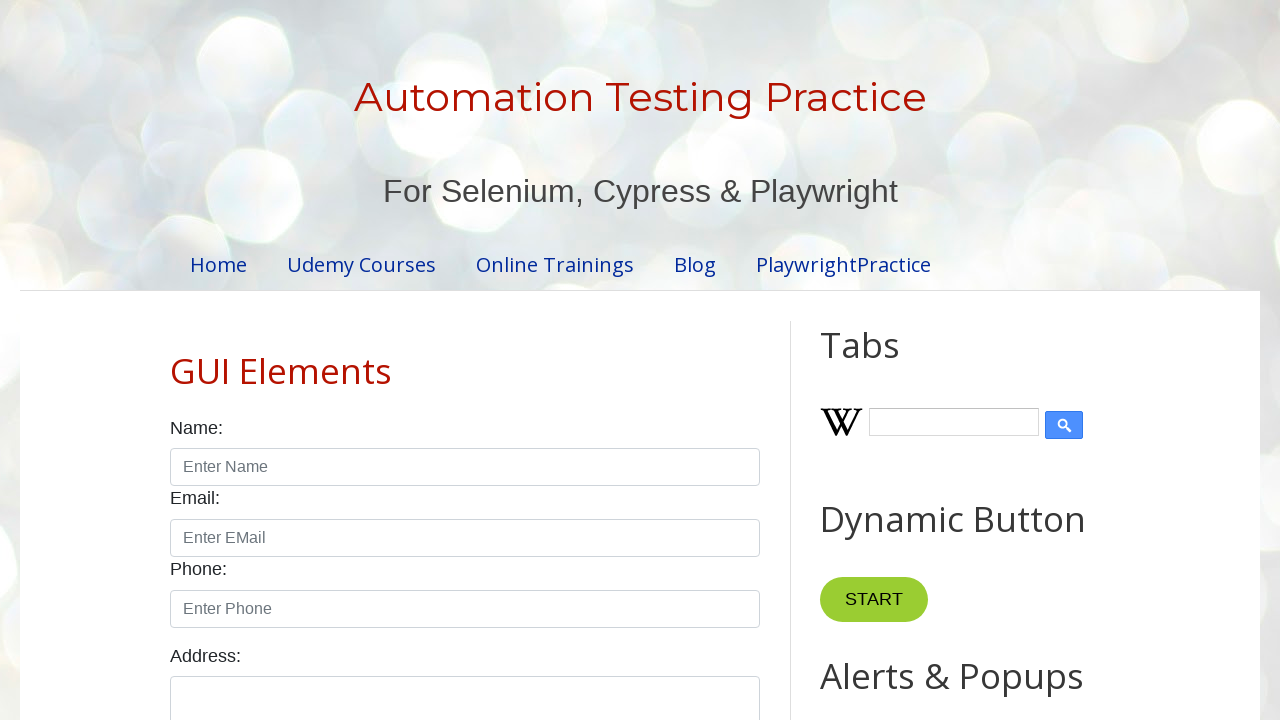

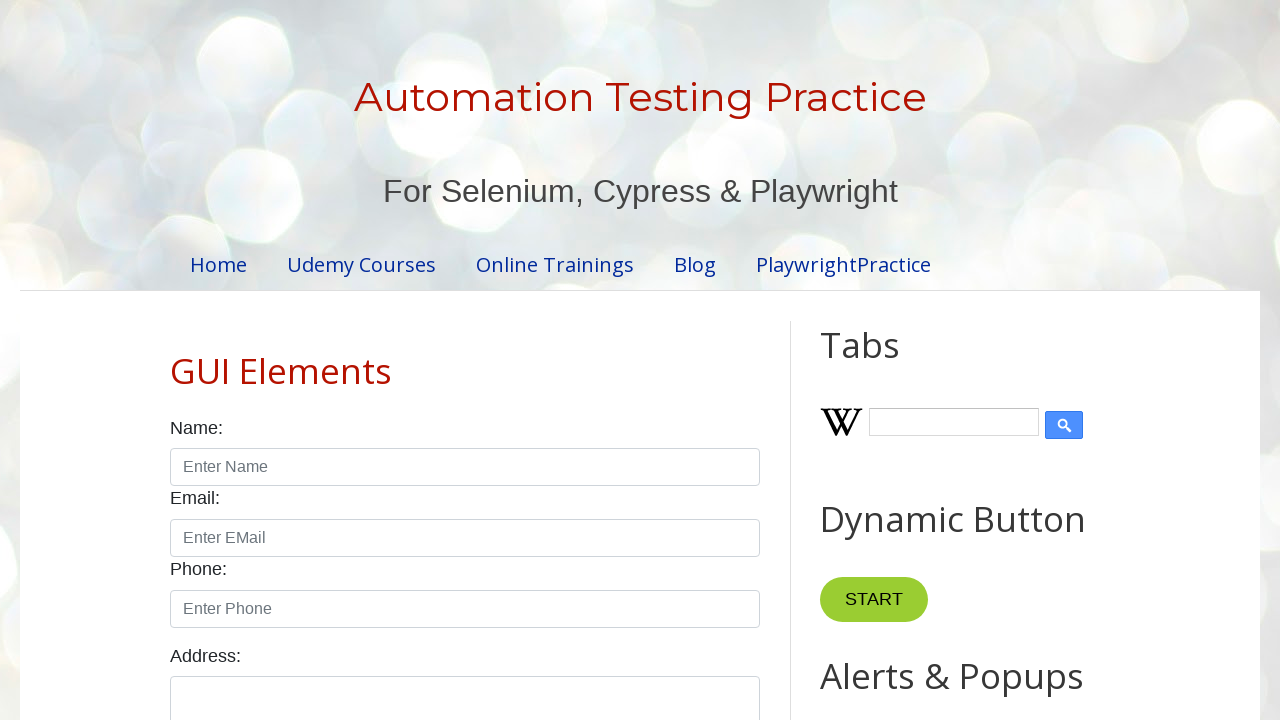